Tests calculator division functionality by clicking 9 / 9 and verifying the result equals 1

Starting URL: https://testpages.eviltester.com/styled/apps/calculator.html

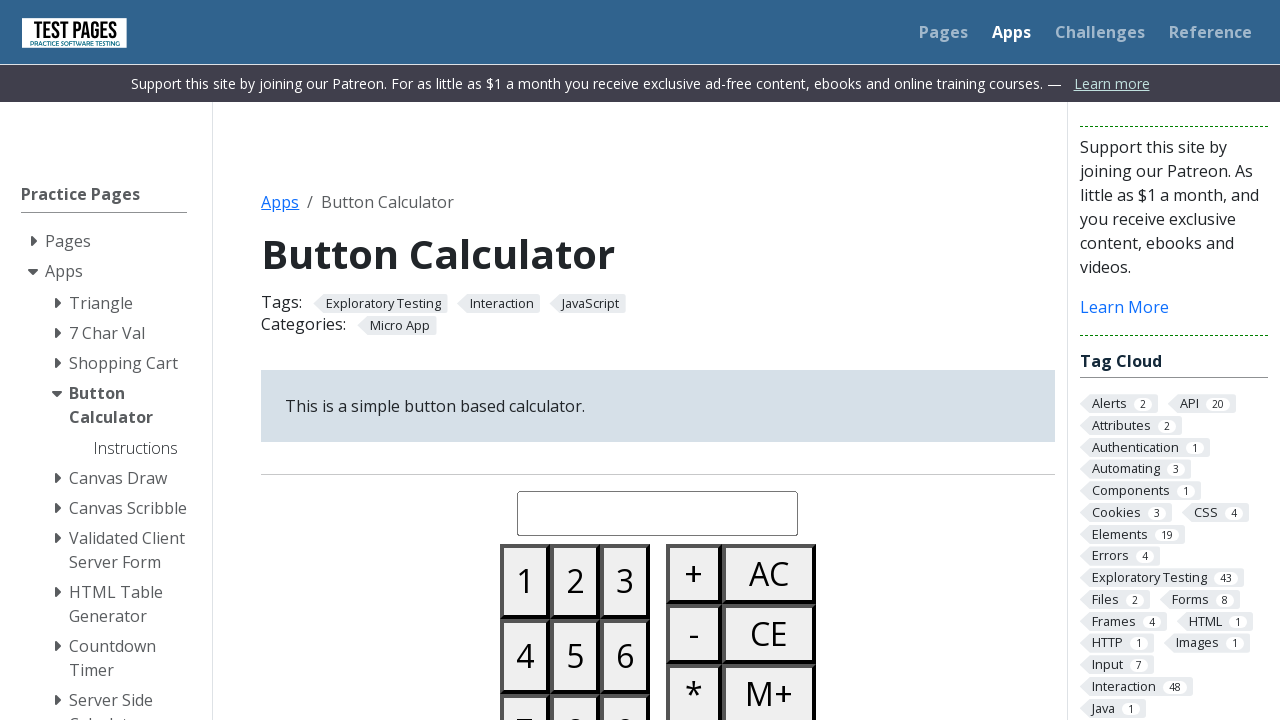

Clicked button 9 at (625, 683) on #button09
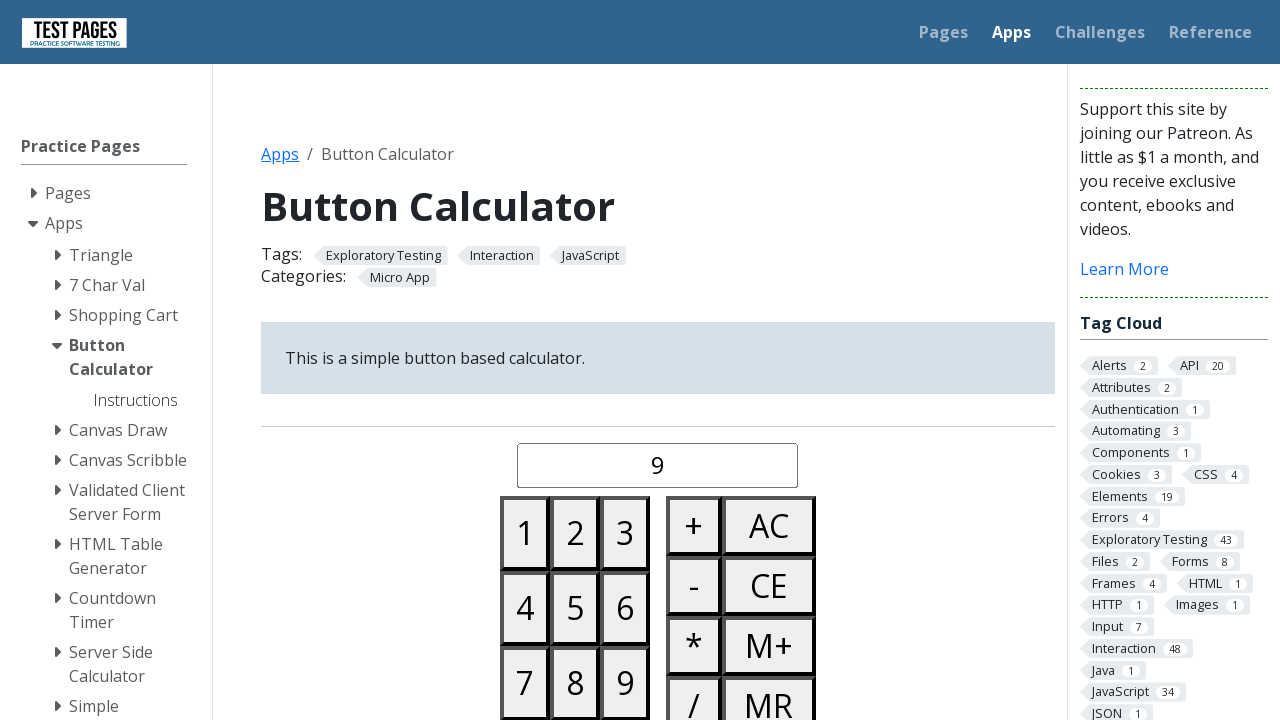

Clicked divide button at (694, 690) on #buttondivide
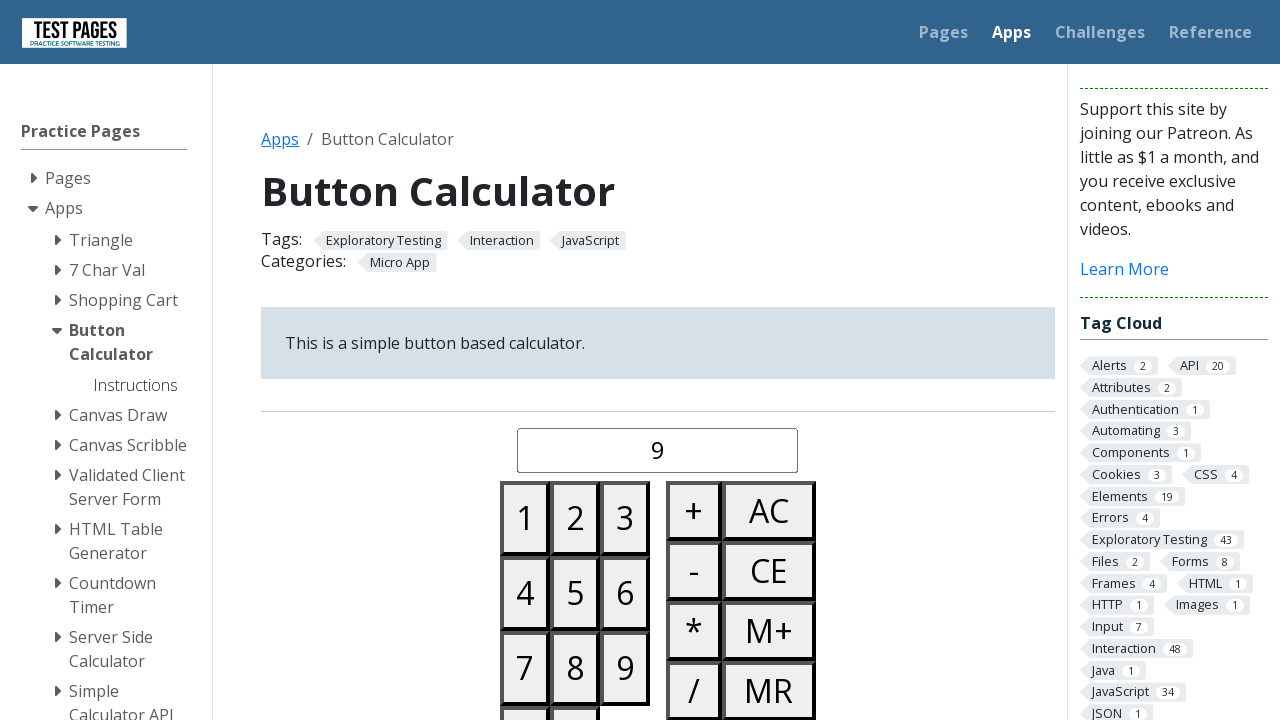

Clicked button 9 again at (625, 668) on #button09
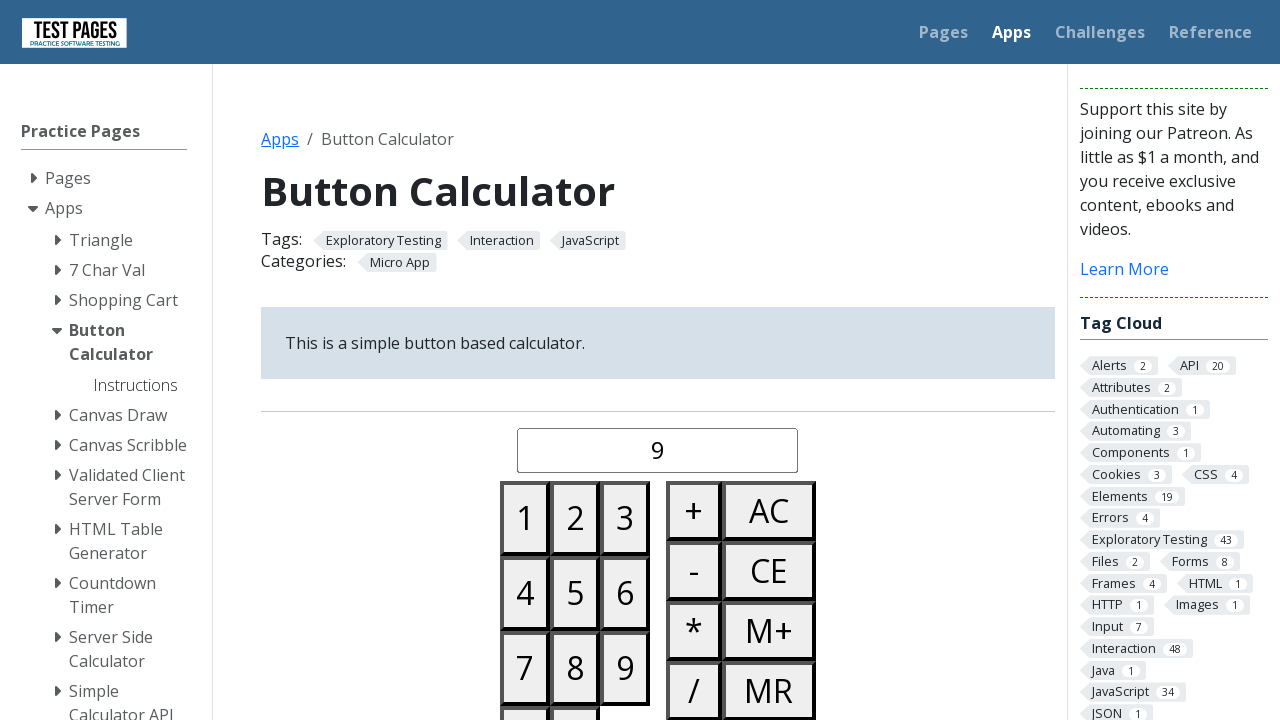

Clicked equals button at (694, 360) on #buttonequals
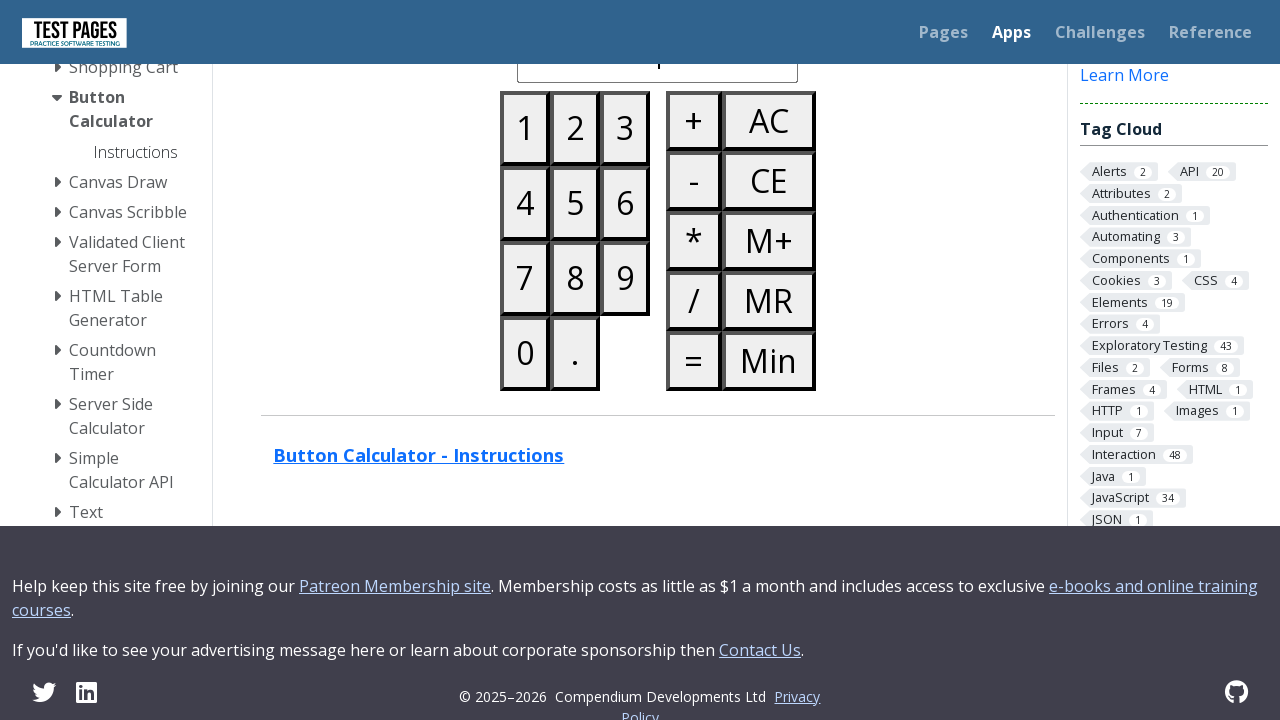

Result display loaded
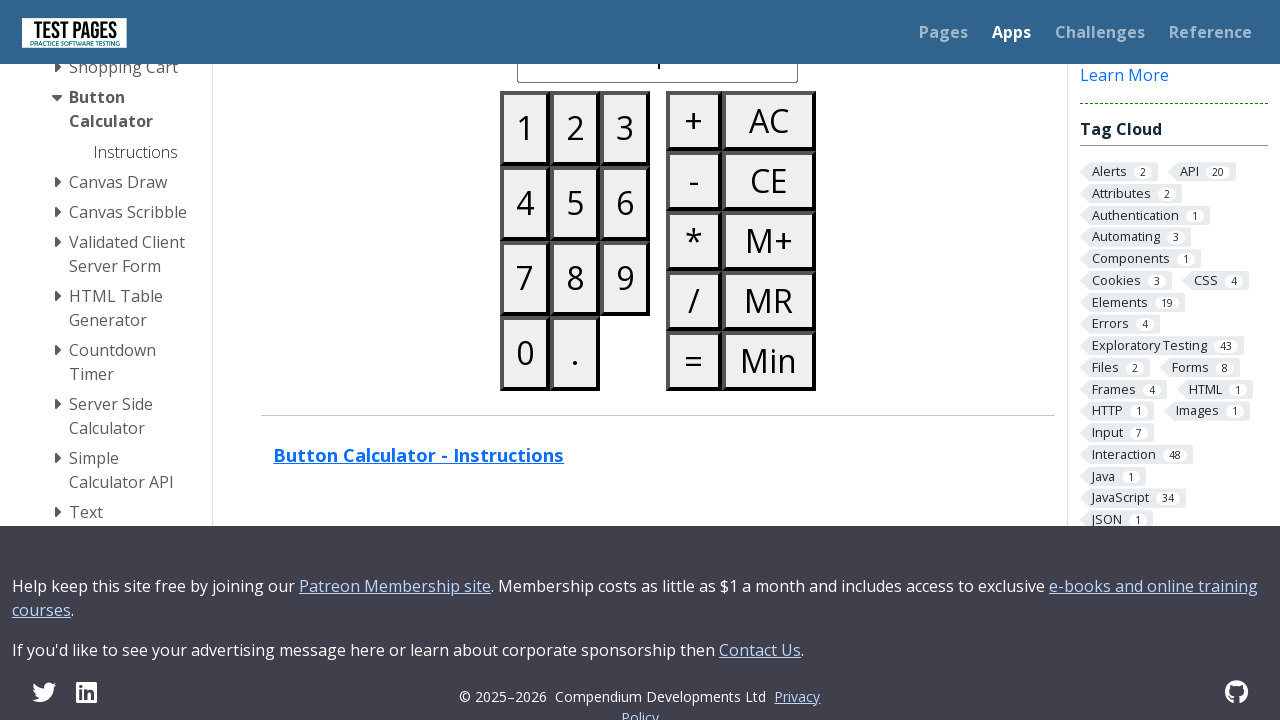

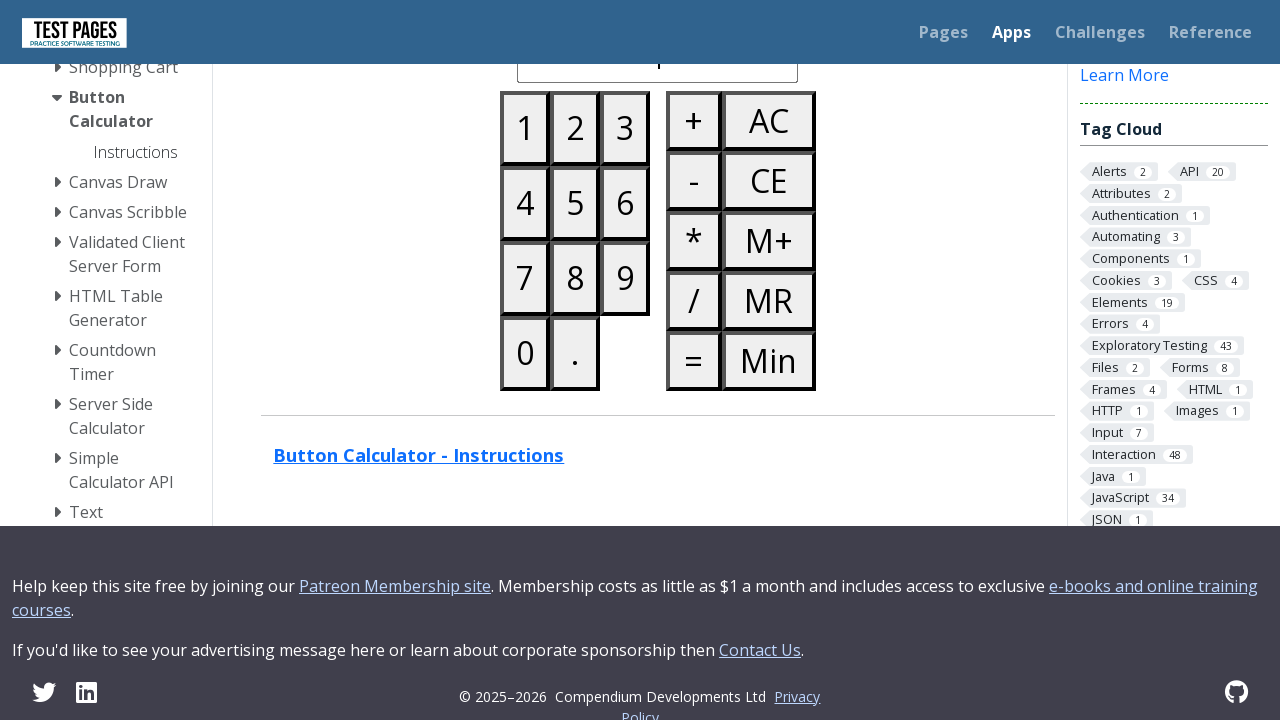